Navigates to the Rahul Shetty Academy Automation Practice page to verify basic browser context functionality

Starting URL: https://rahulshettyacademy.com/AutomationPractice/

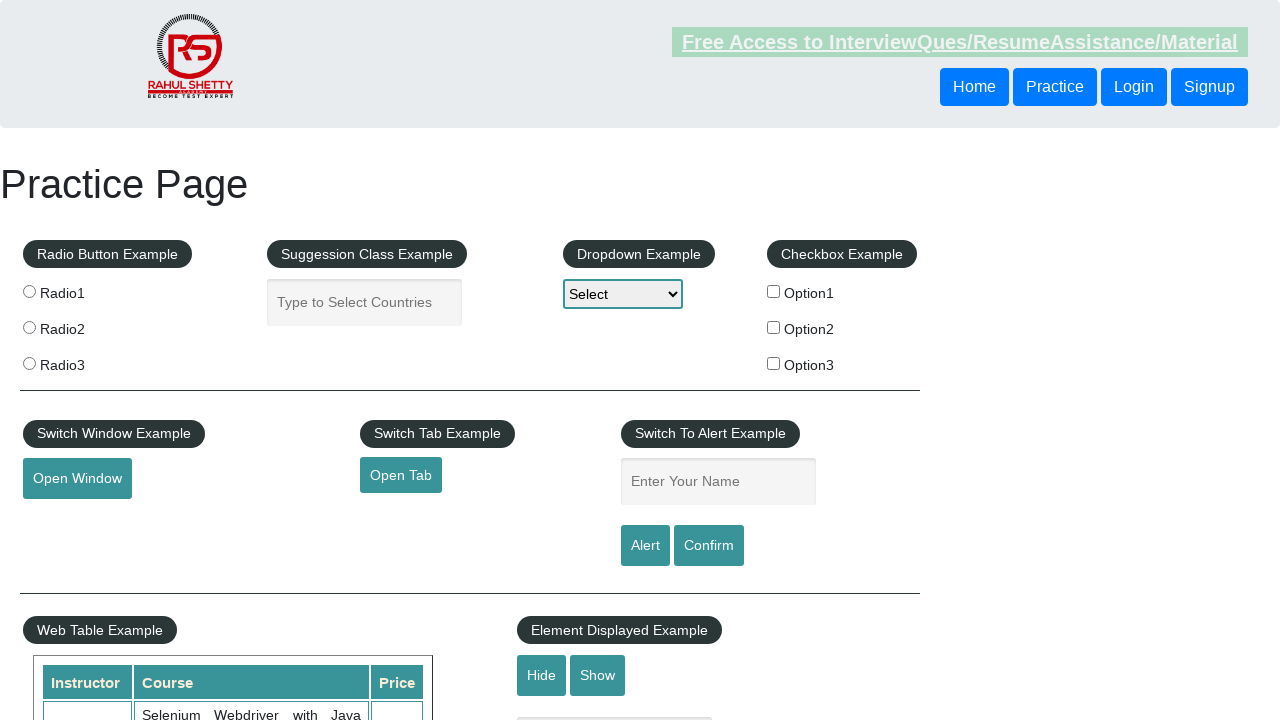

Waited for page DOM content to load on Rahul Shetty Academy Automation Practice page
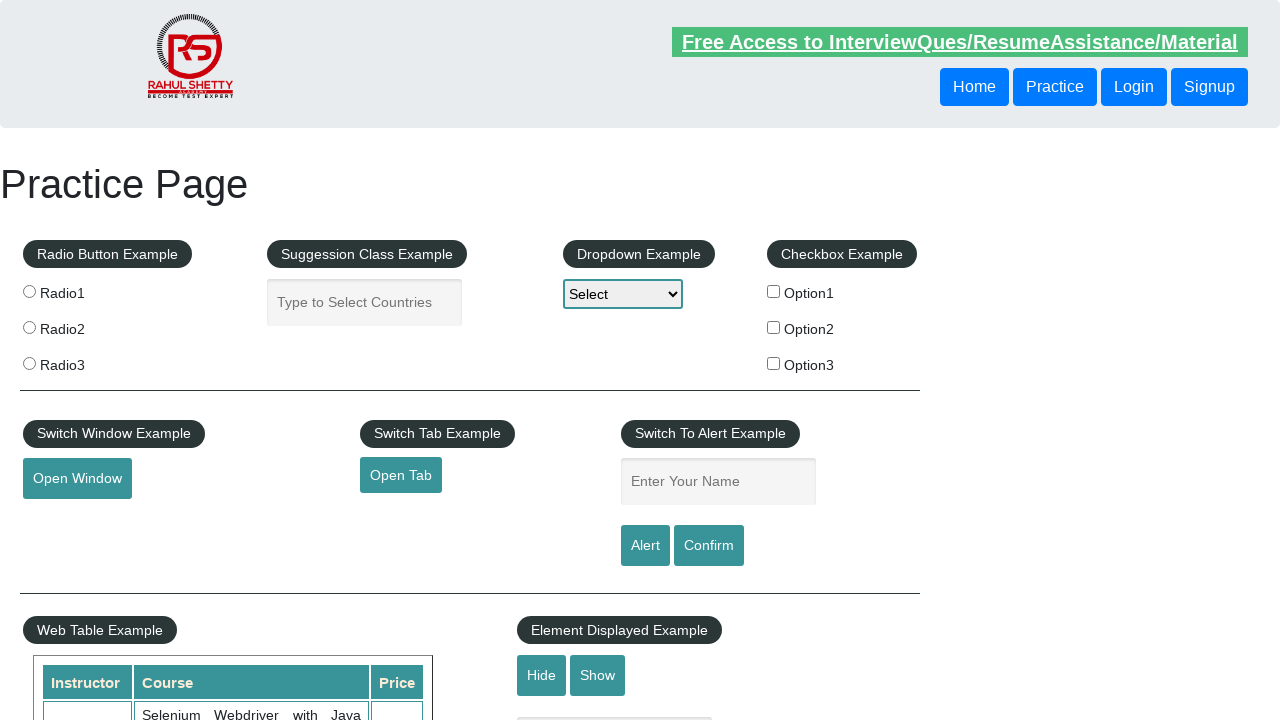

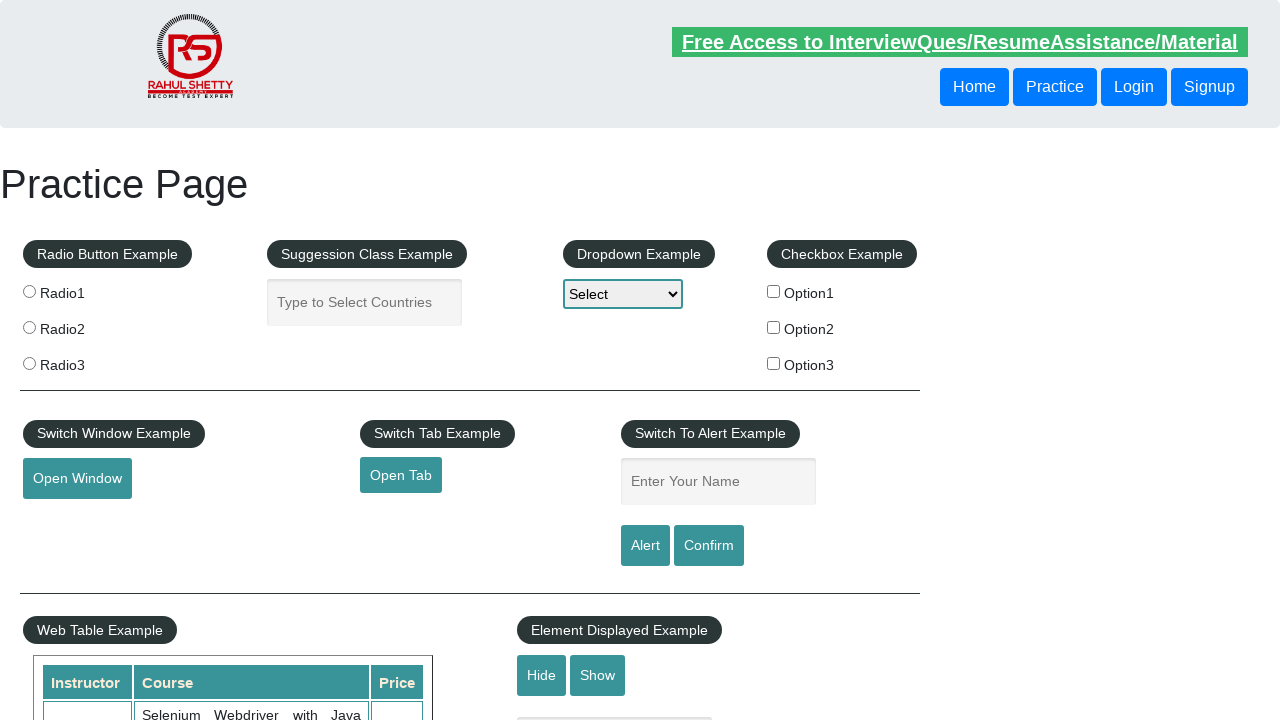